Tests opening multiple browser windows by clicking a link multiple times to demonstrate browser window management

Starting URL: https://opensource-demo.orangehrmlive.com/web/index.php/auth/login

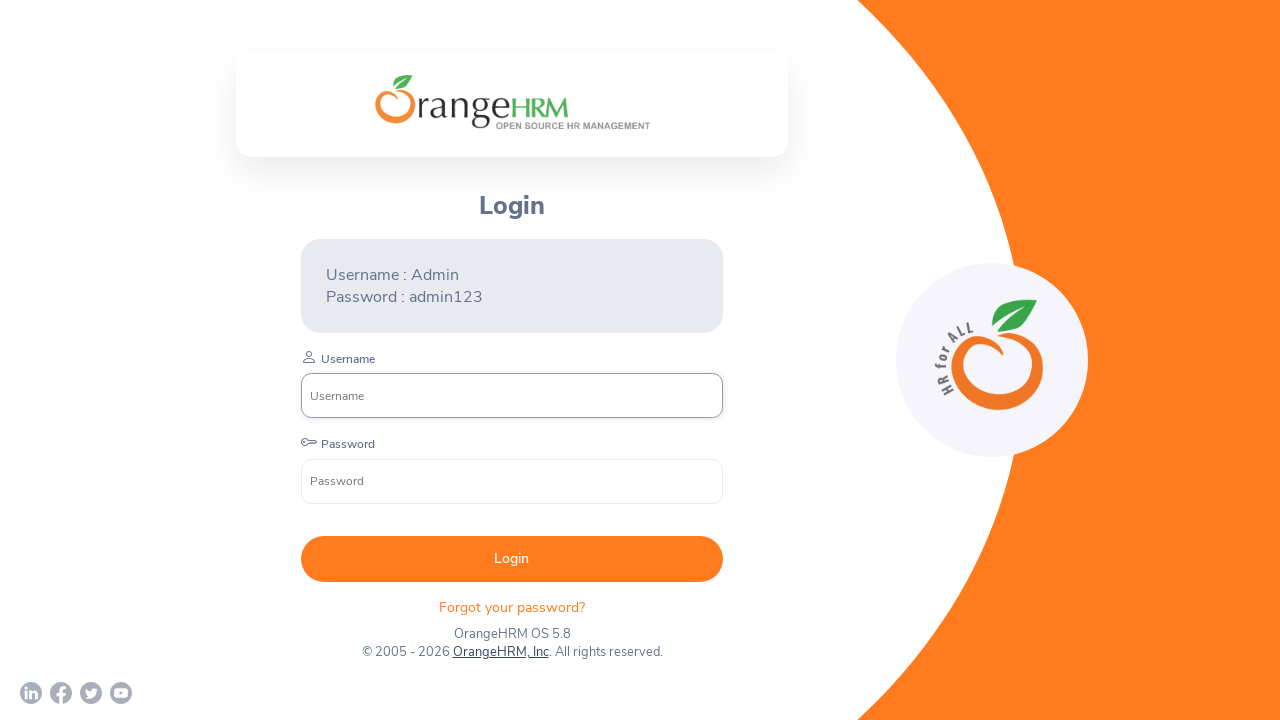

Waited for OrangeHRM, Inc link to load
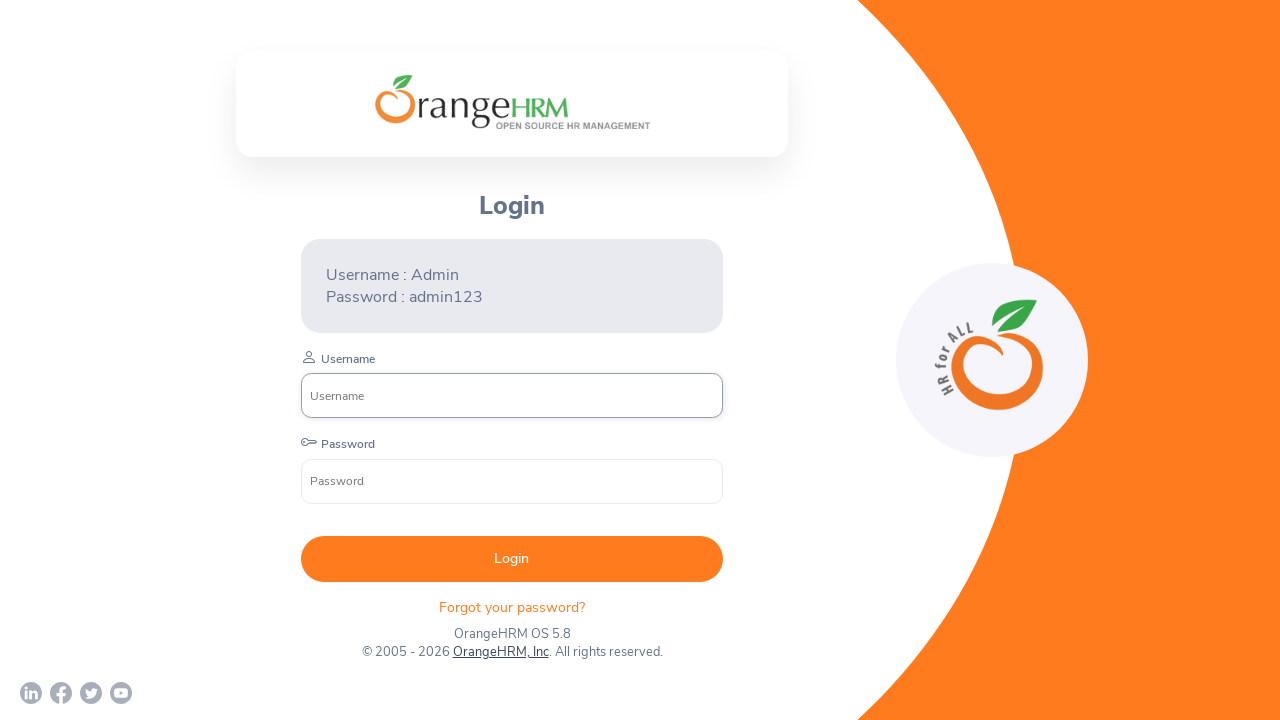

Clicked OrangeHRM, Inc link - first popup opened at (500, 652) on a:has-text('OrangeHRM, Inc')
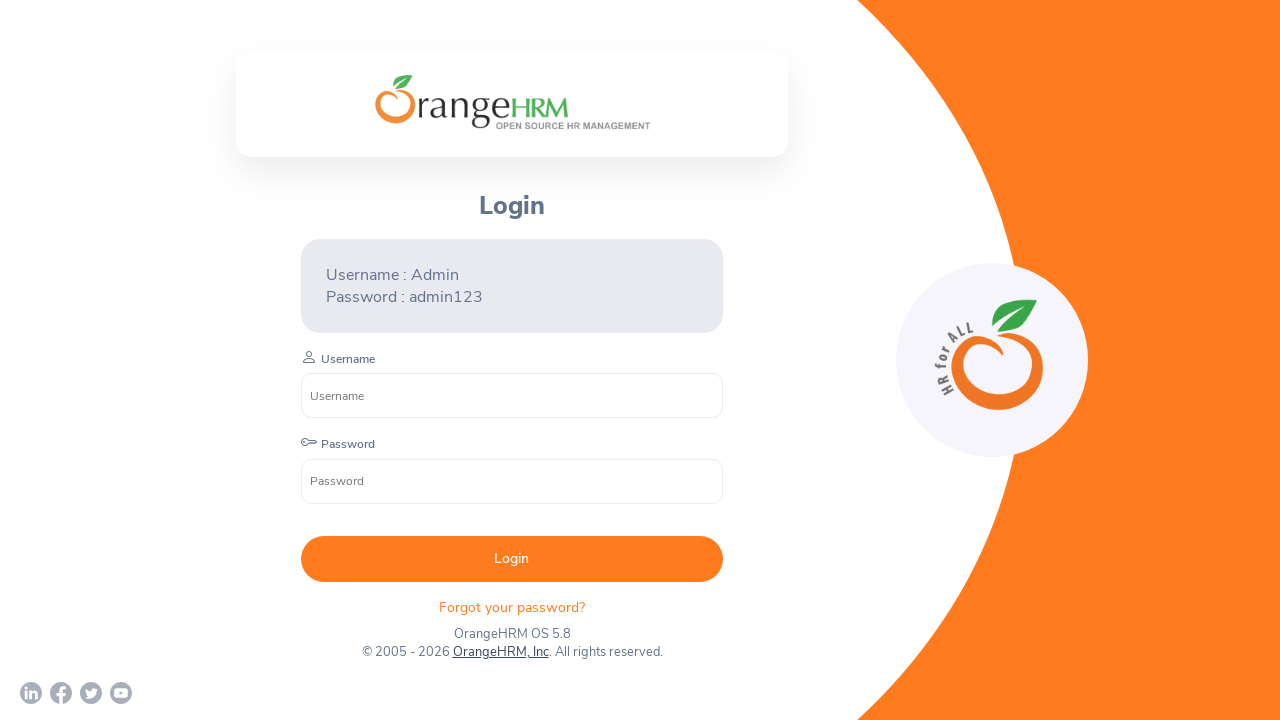

Clicked OrangeHRM, Inc link - second popup opened at (500, 652) on a:has-text('OrangeHRM, Inc')
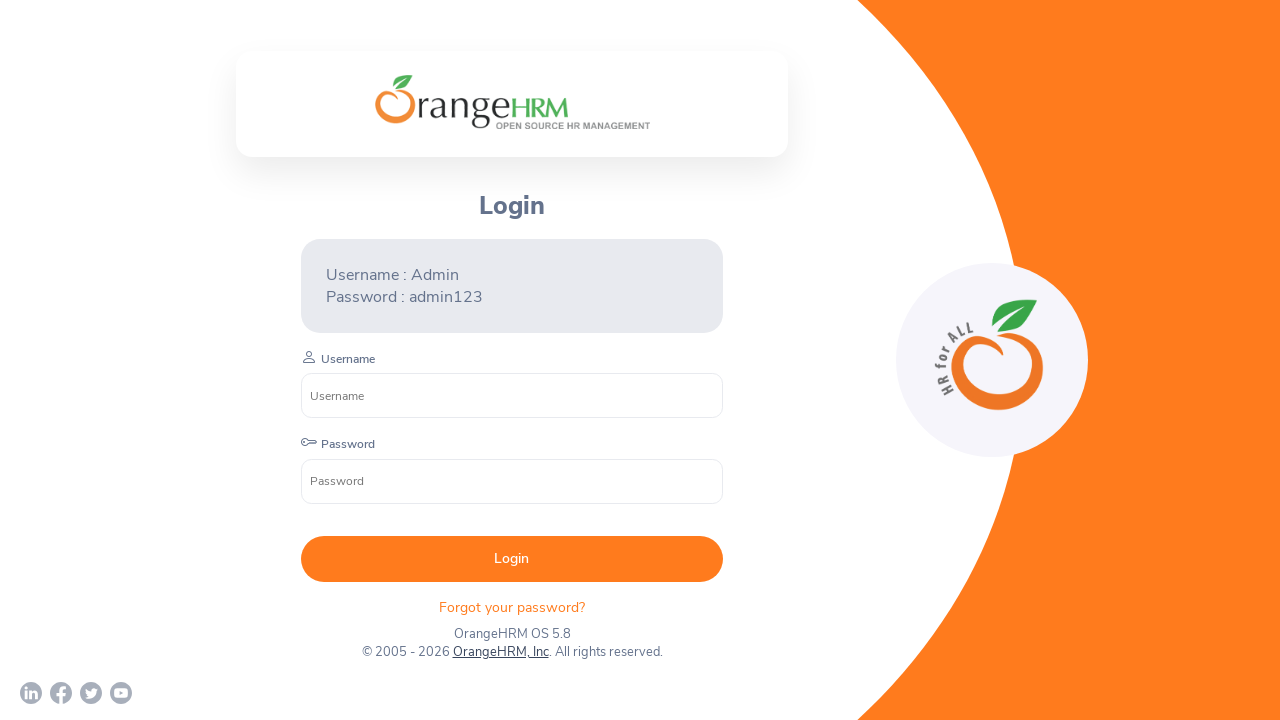

Clicked OrangeHRM, Inc link - third popup opened at (500, 652) on a:has-text('OrangeHRM, Inc')
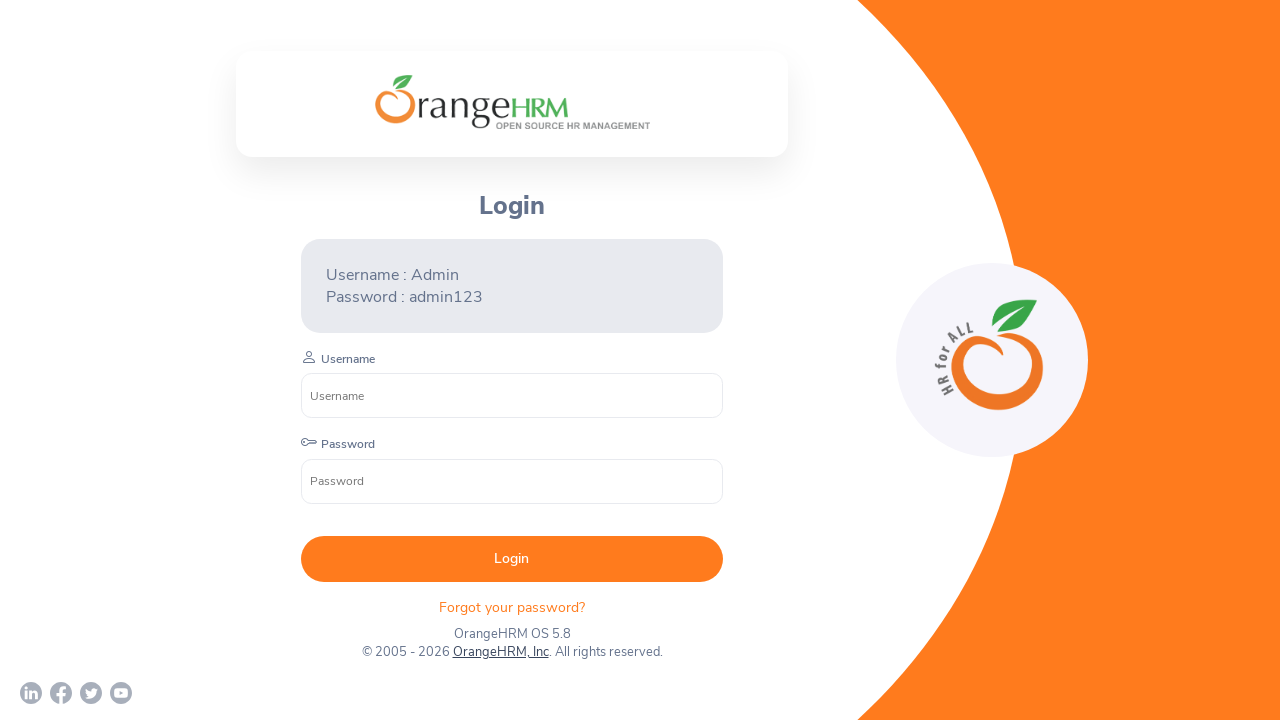

Closed first popup window
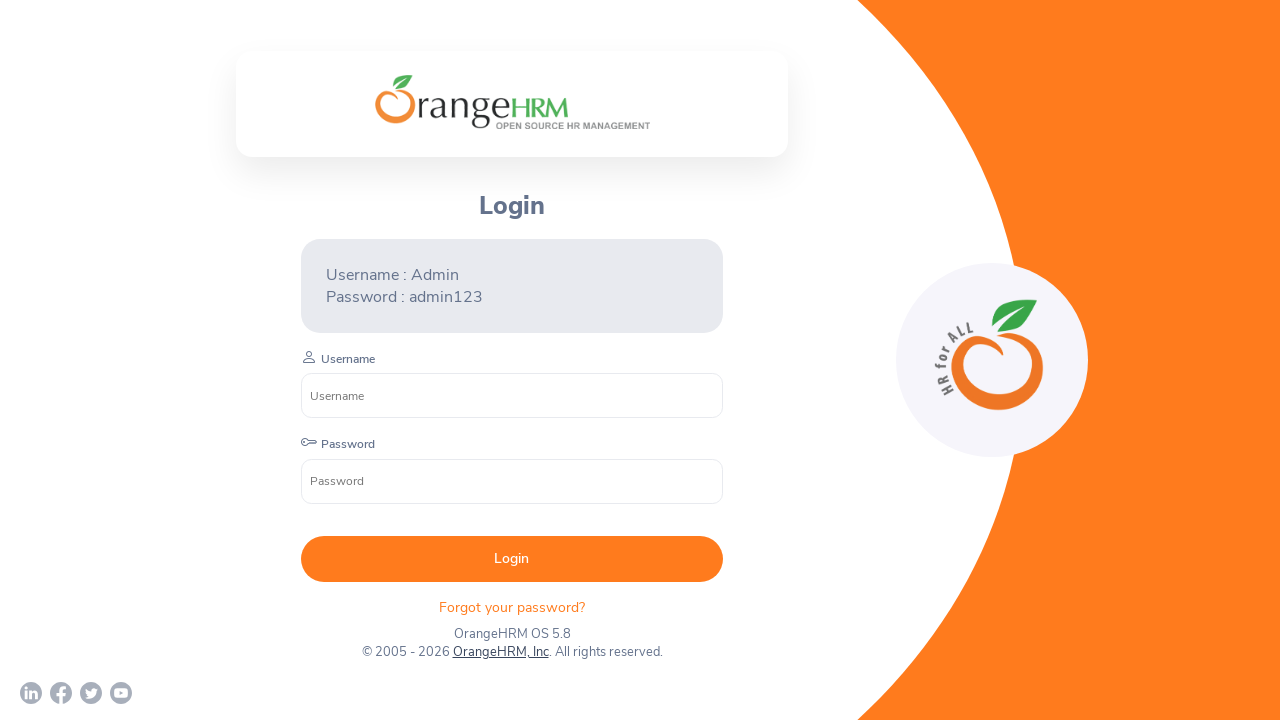

Closed second popup window
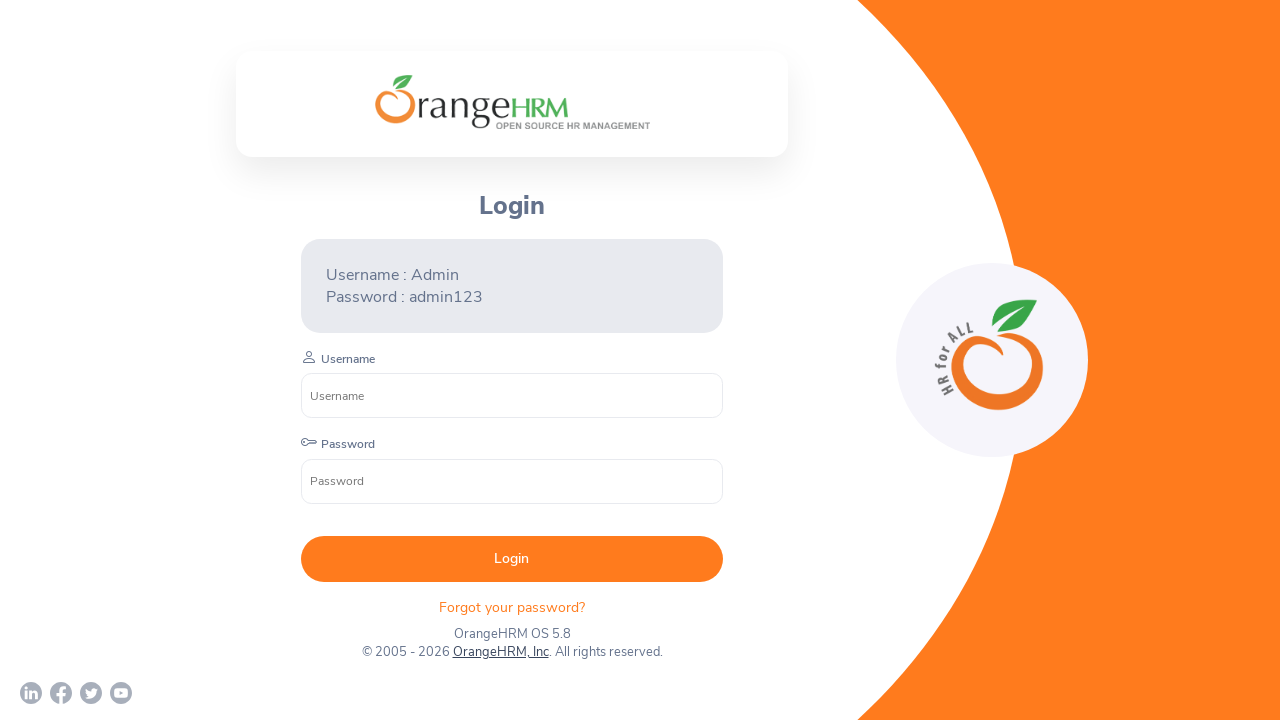

Closed third popup window
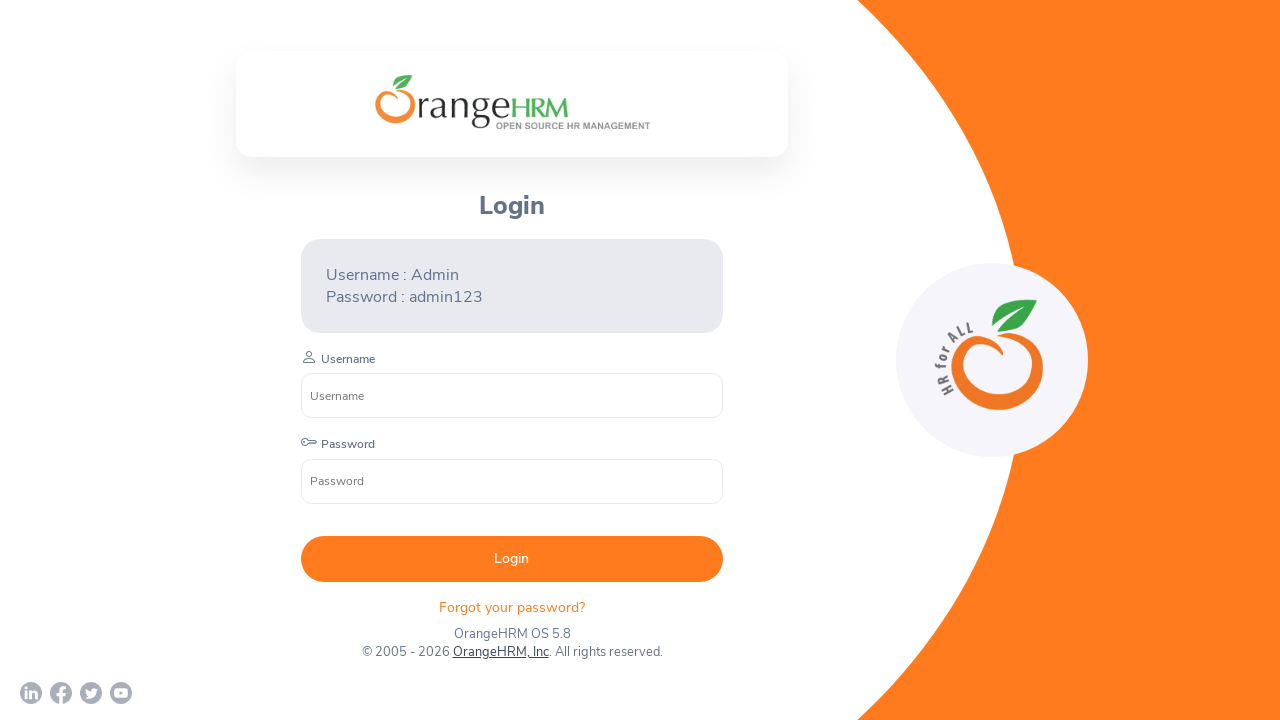

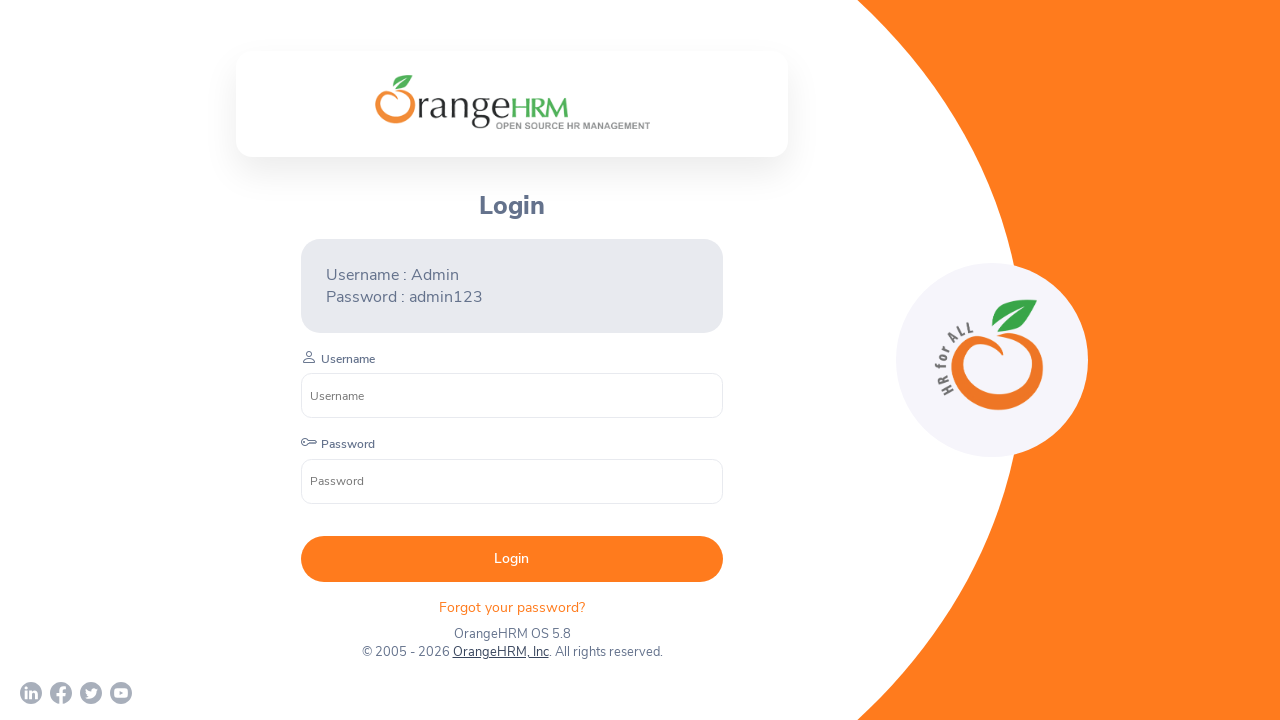